Tests checkbox checked property by verifying initial state and toggling it

Starting URL: https://paulocoliveira.github.io/mypages/validation/index.html

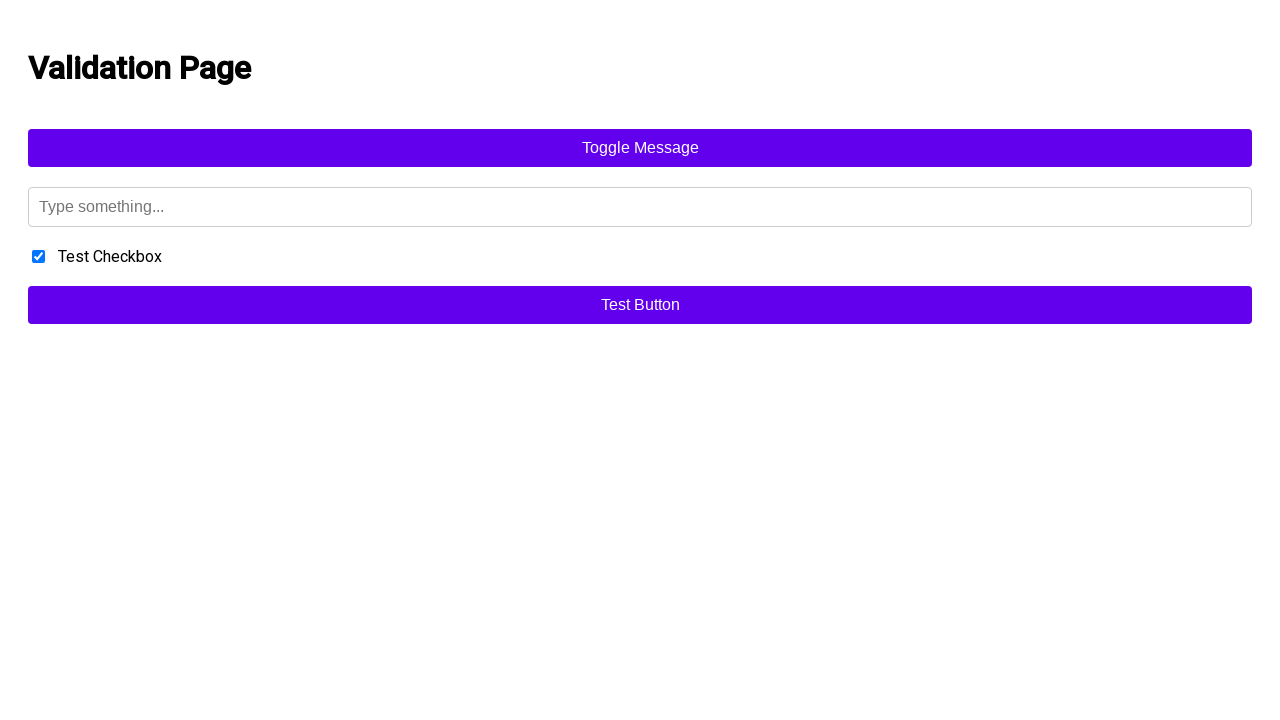

Navigated to validation test page
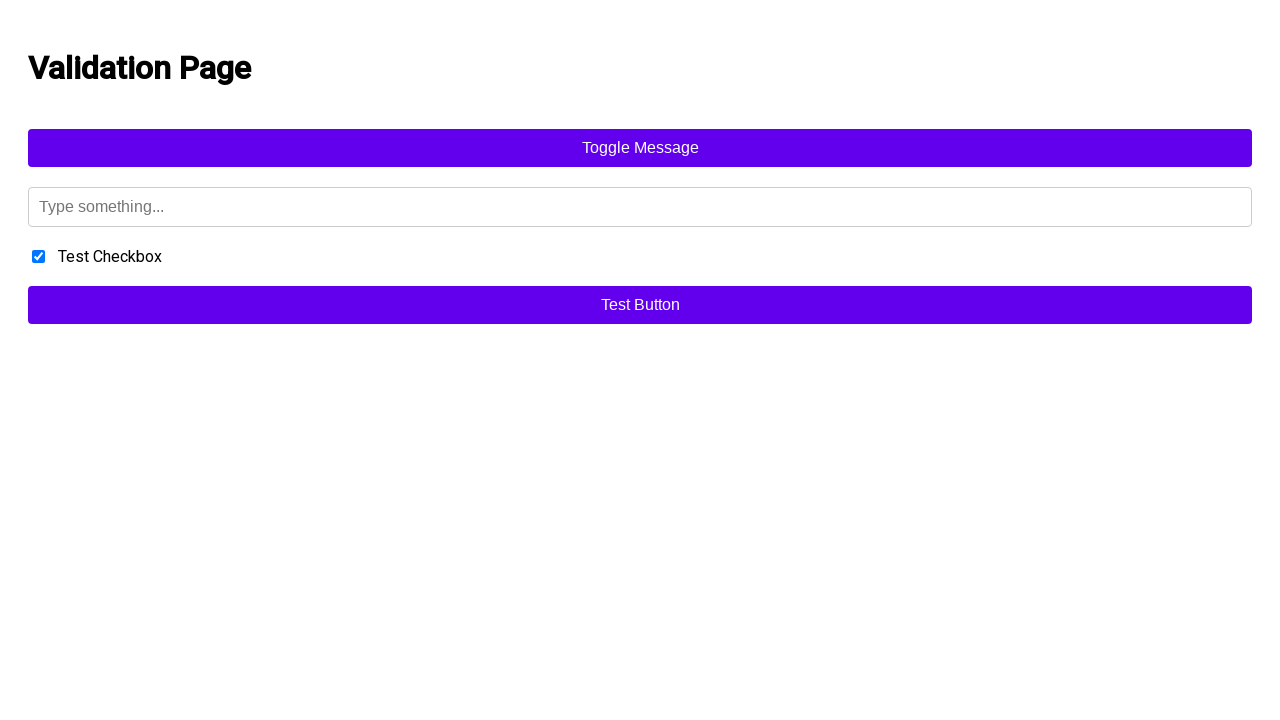

Located testCheckbox element
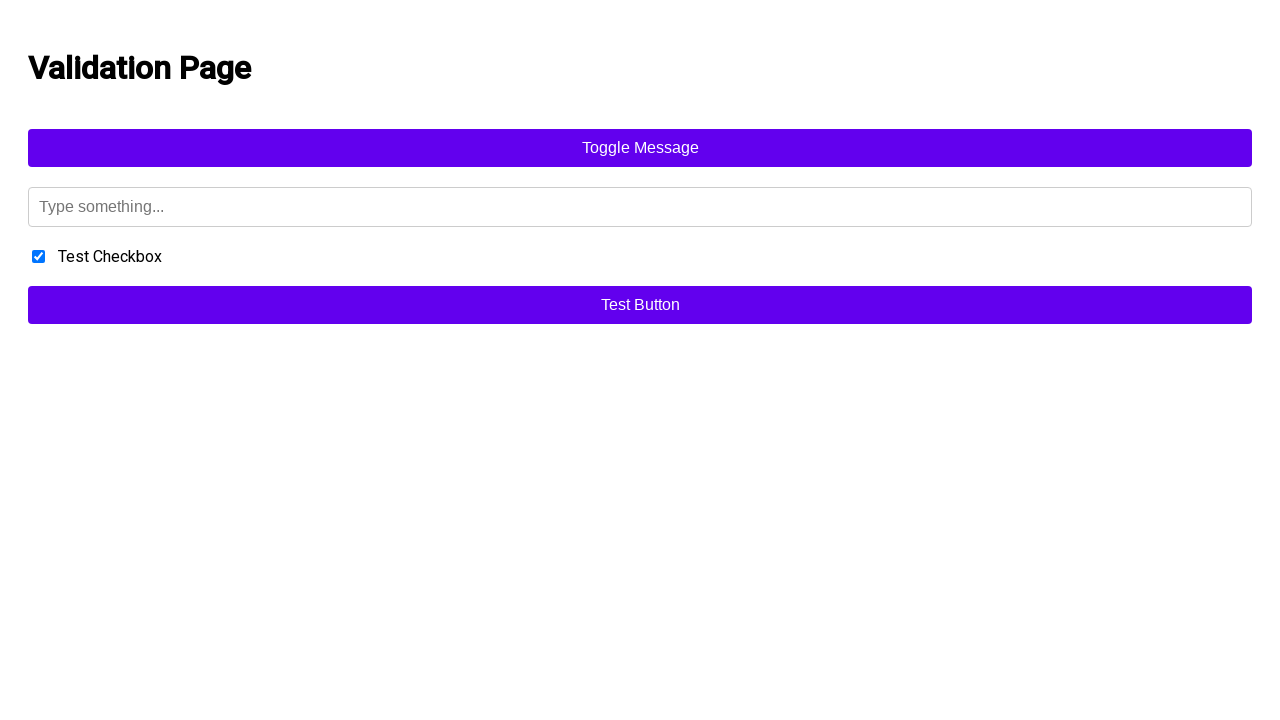

Verified checkbox is initially checked
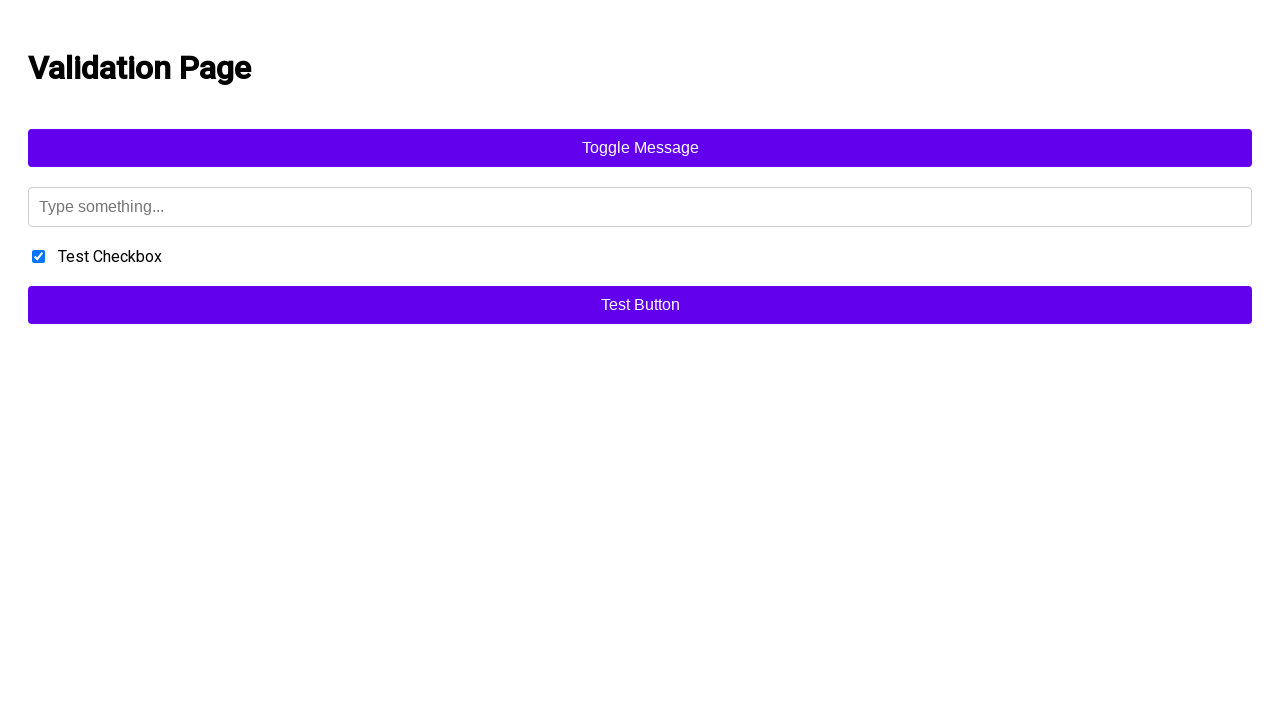

Clicked checkbox to uncheck it at (38, 256) on #testCheckbox
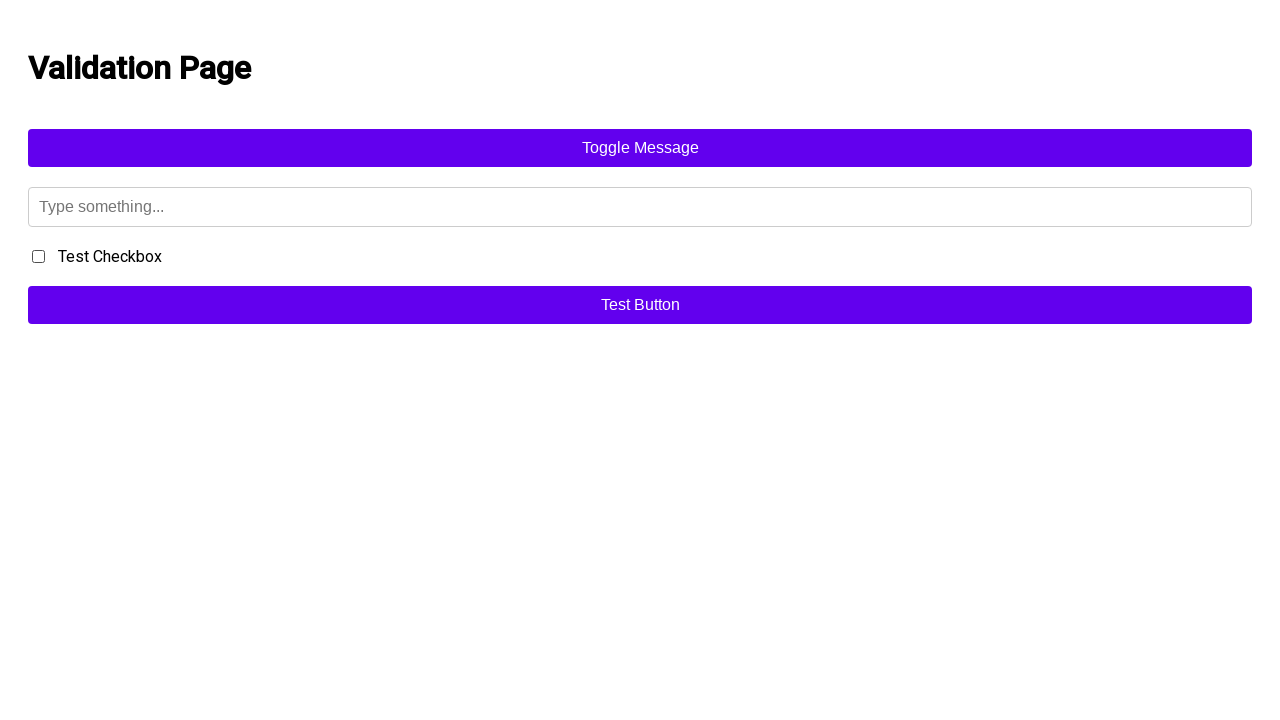

Verified checkbox is now unchecked
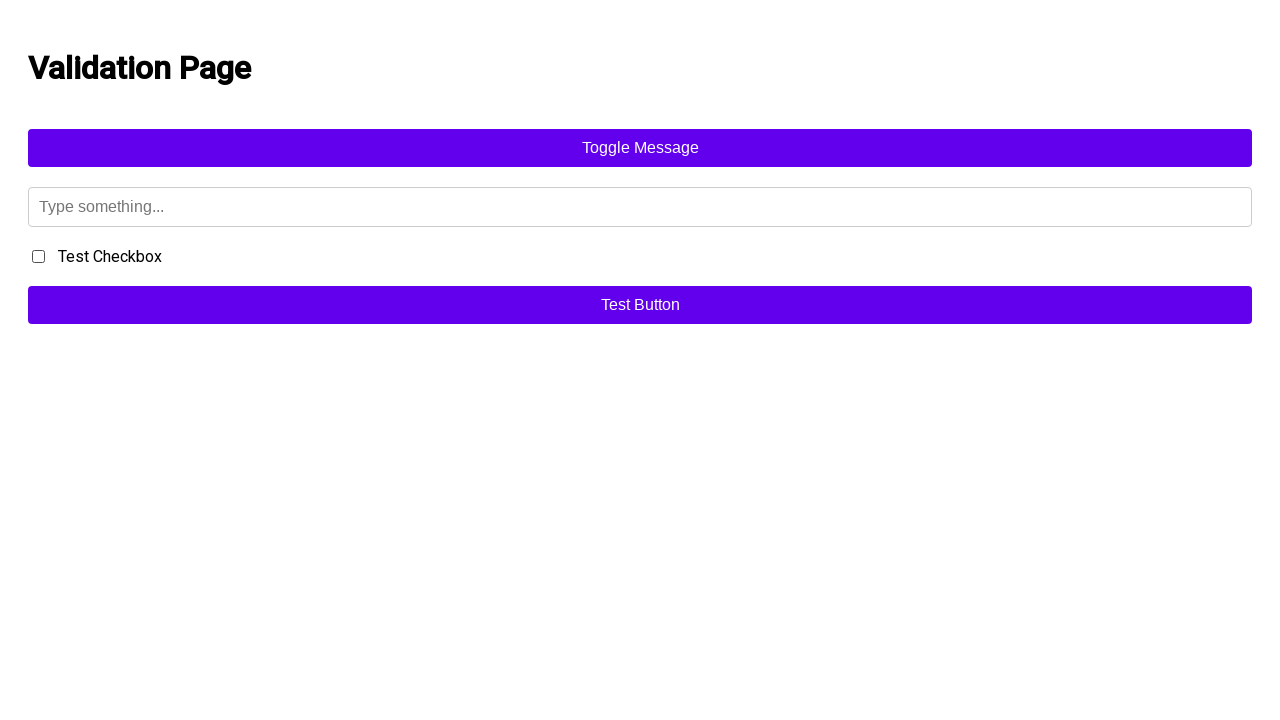

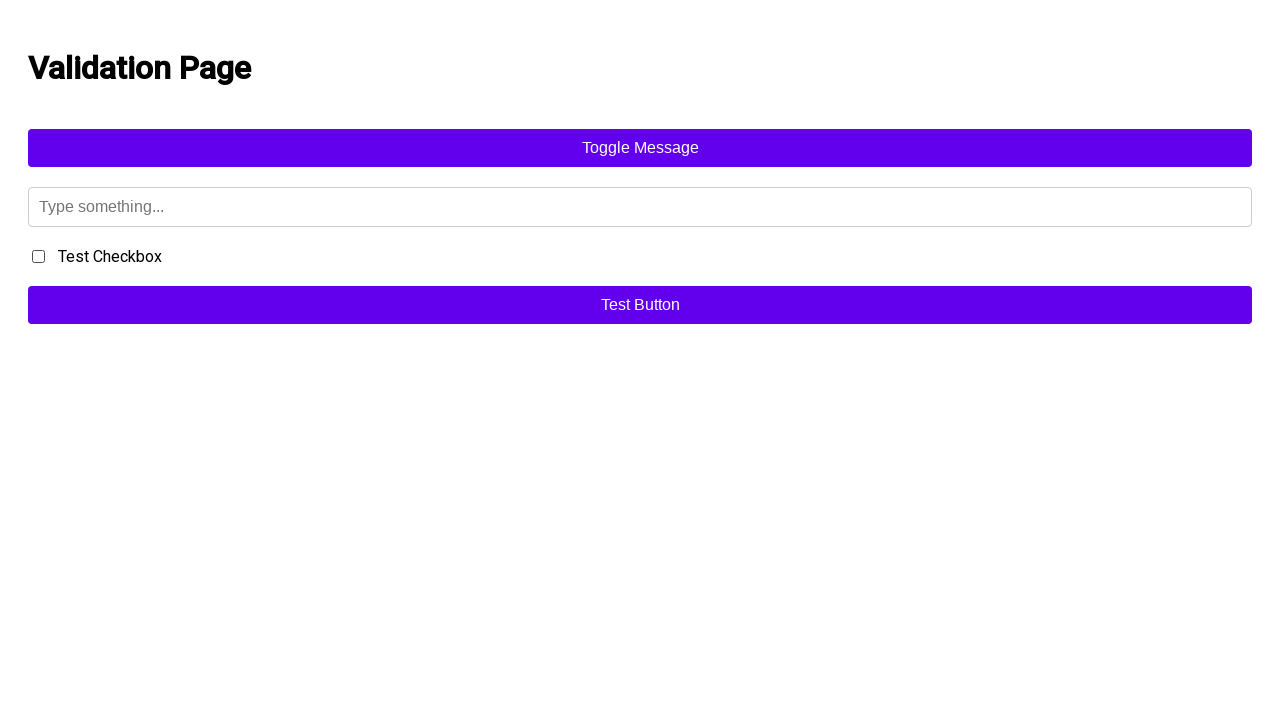